Tests a progress bar UI component by starting it, optionally pausing at 78%, continuing to 100%, and then resetting it

Starting URL: https://demoqa.com/progress-bar

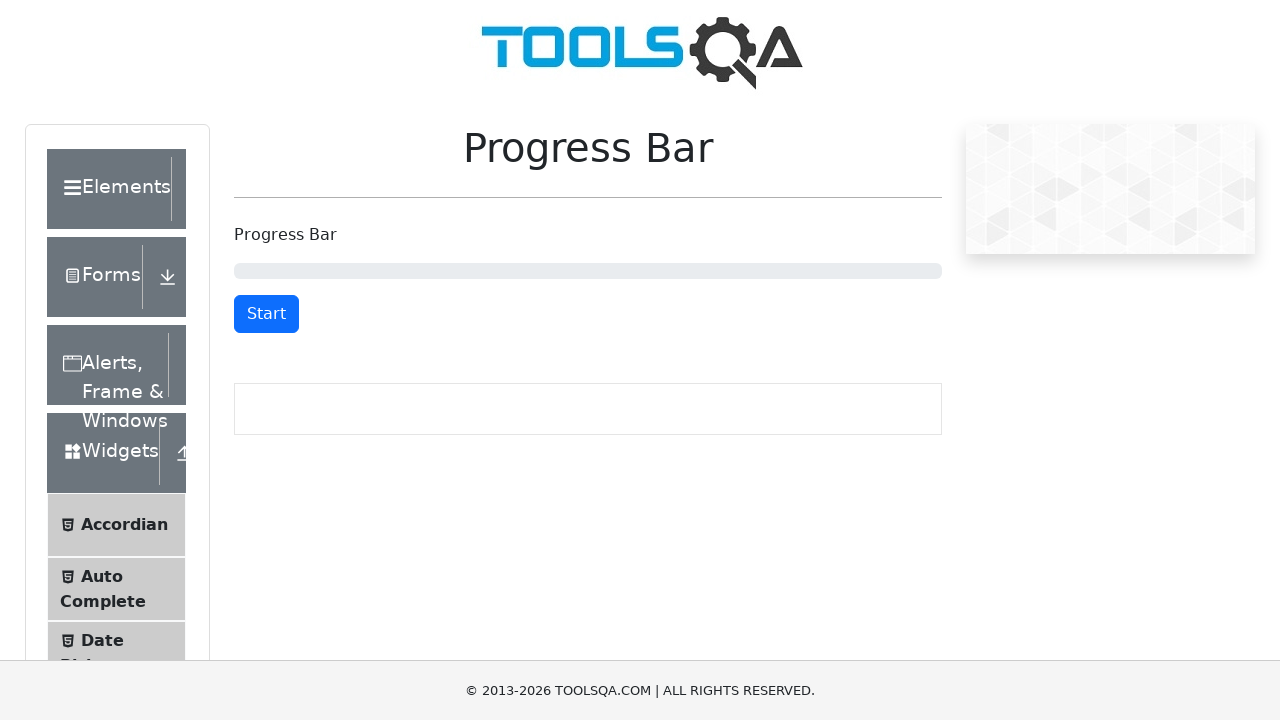

Clicked start button to begin progress bar at (266, 314) on #startStopButton
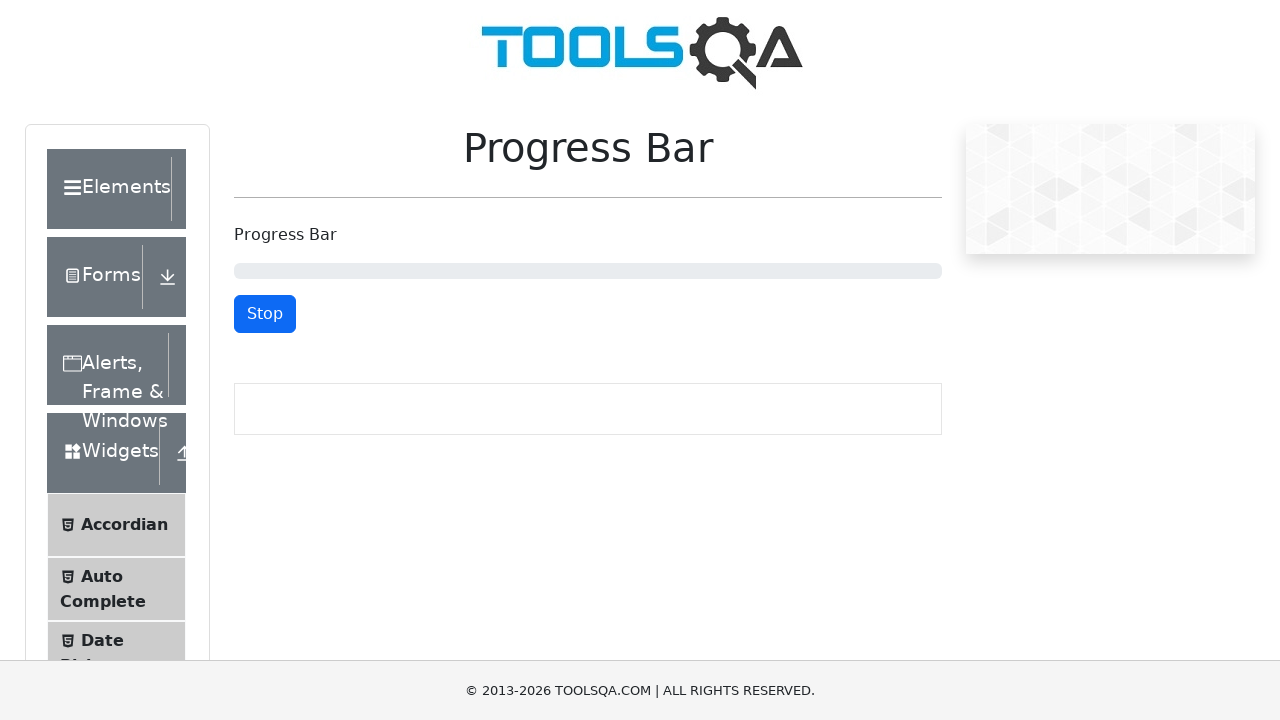

Waited 2 seconds for progress bar to advance
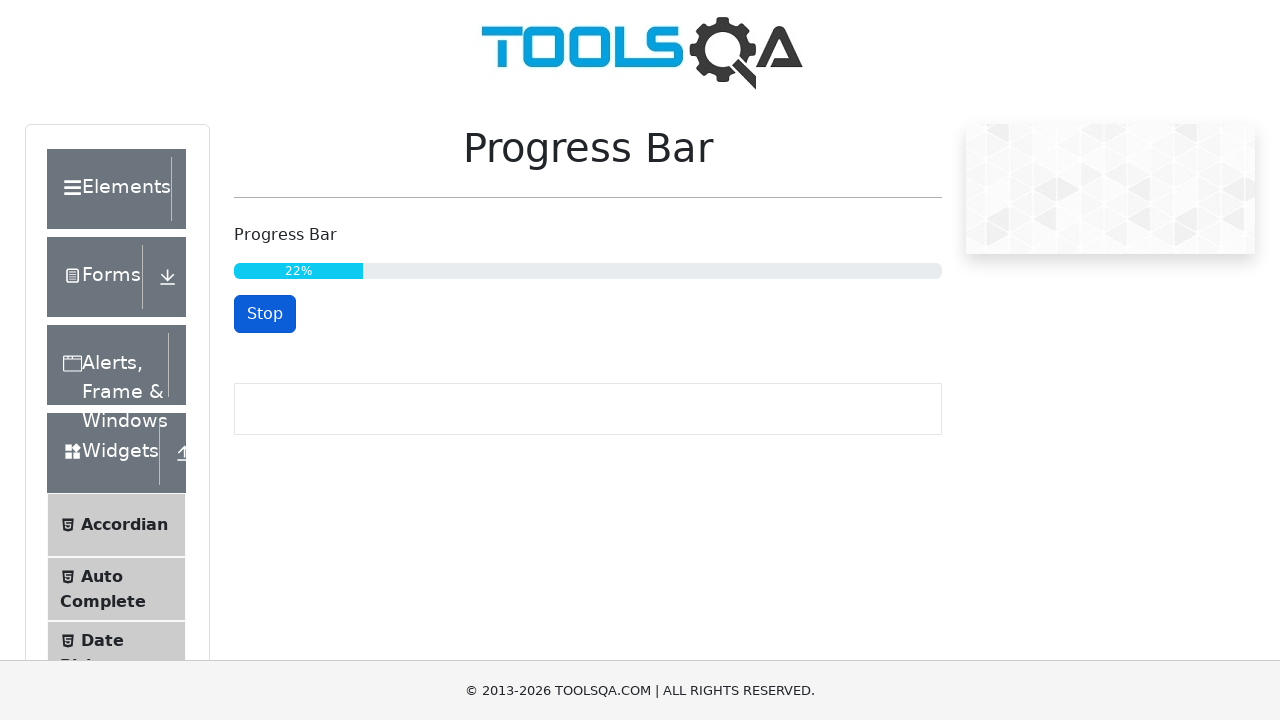

Reset button appeared, indicating progress bar reached 100%
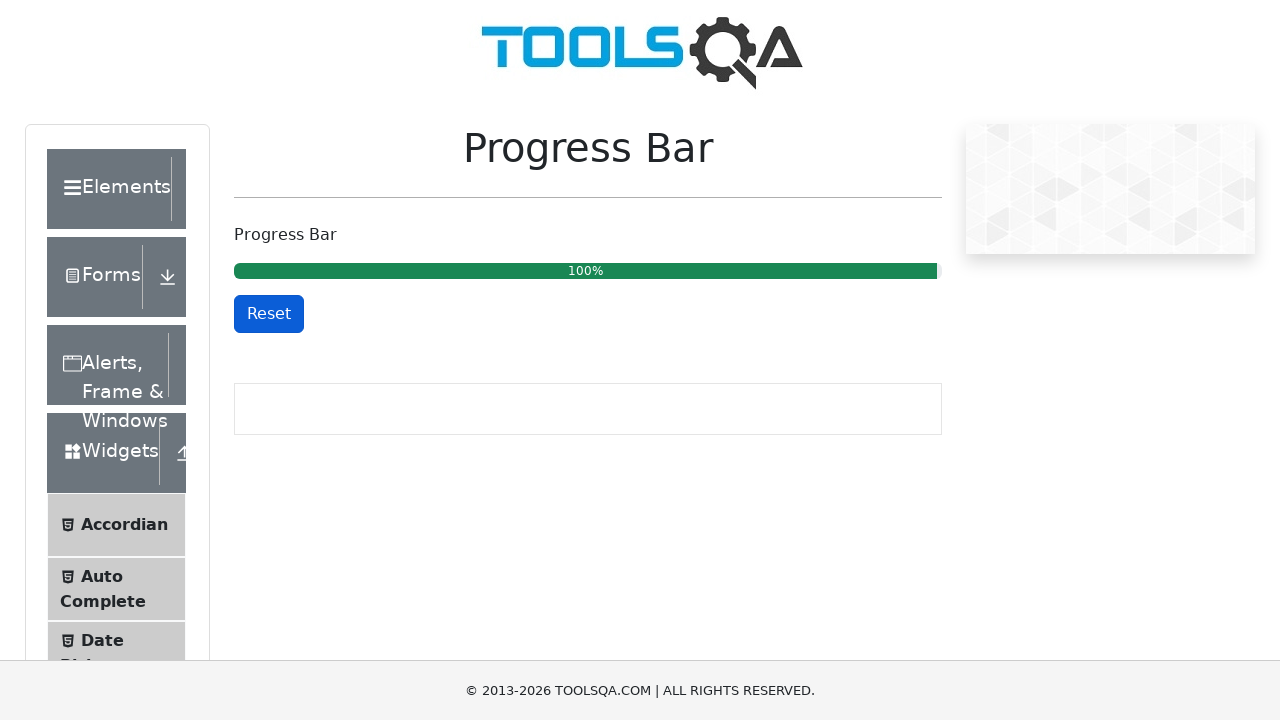

Verified 100% completion text is displayed
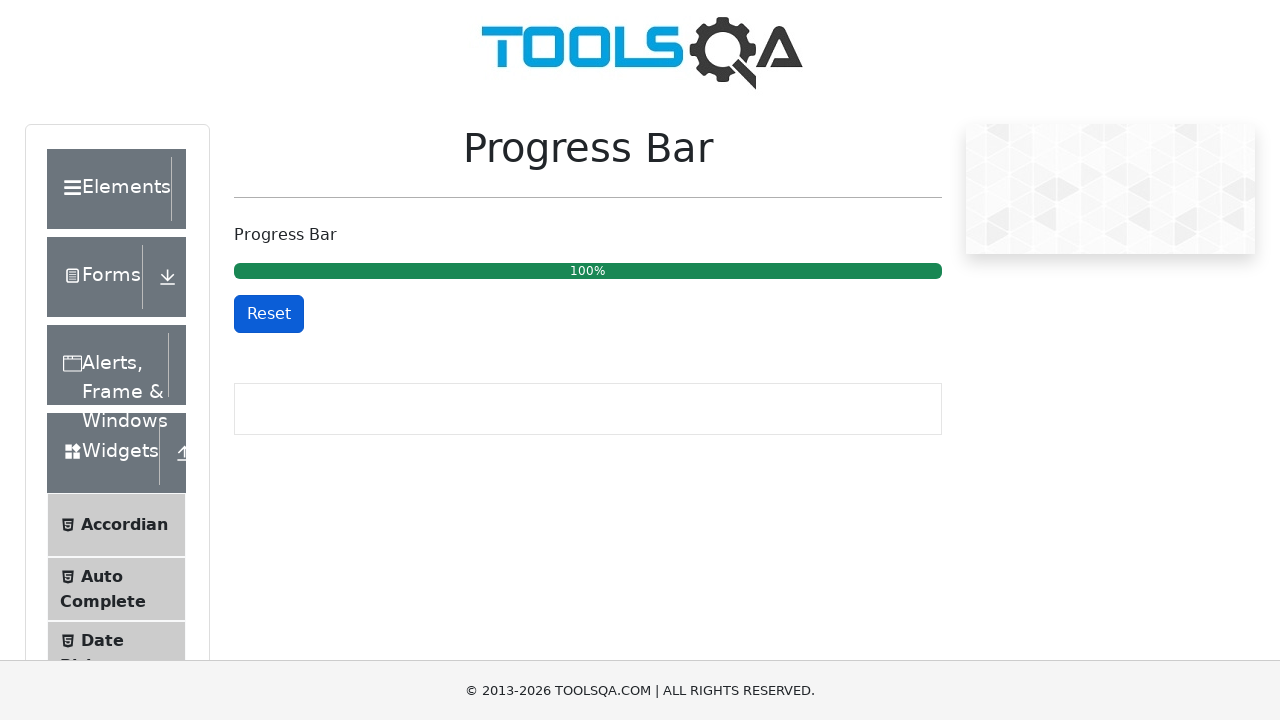

Clicked reset button to reset progress bar at (269, 314) on #resetButton
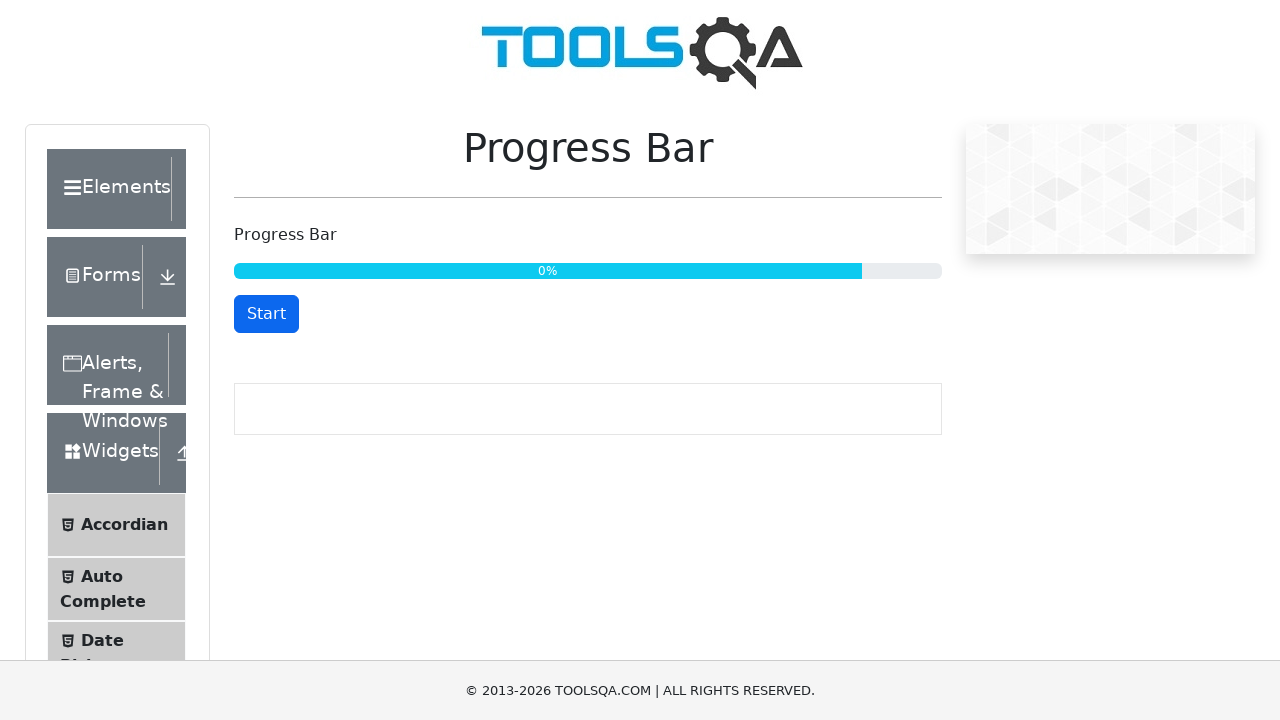

Progress bar reset completed, 100% text is now hidden
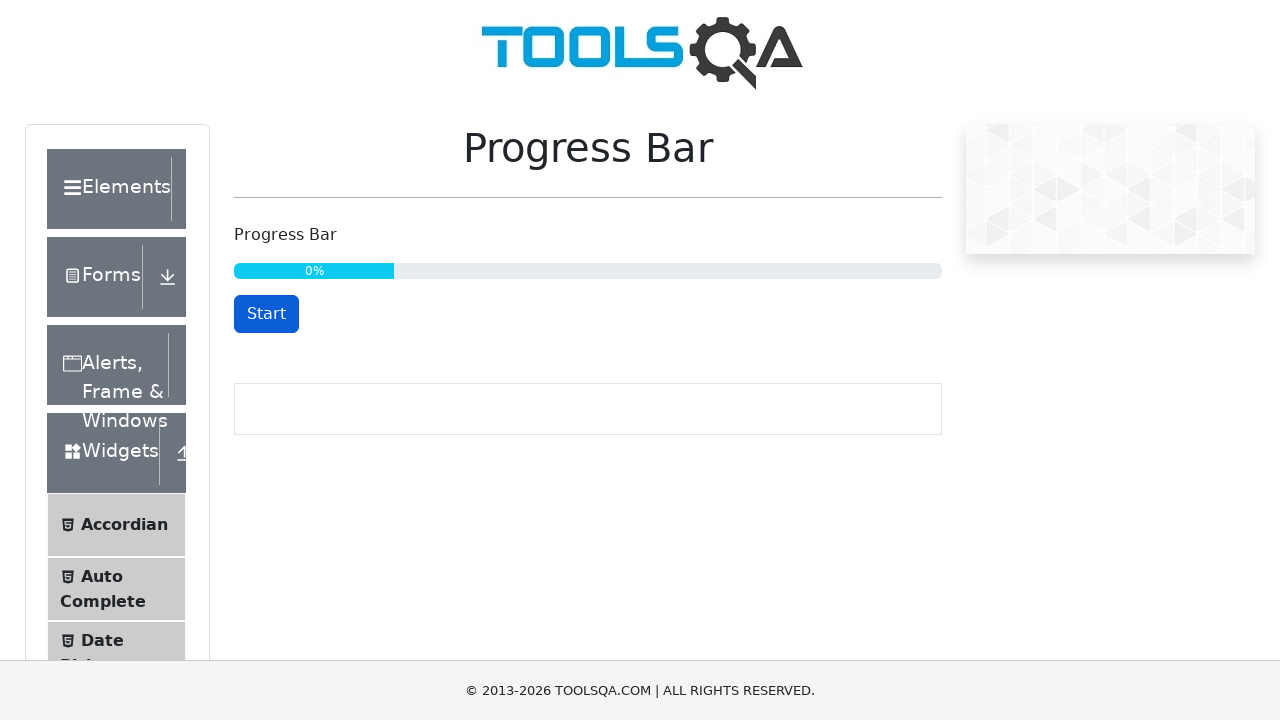

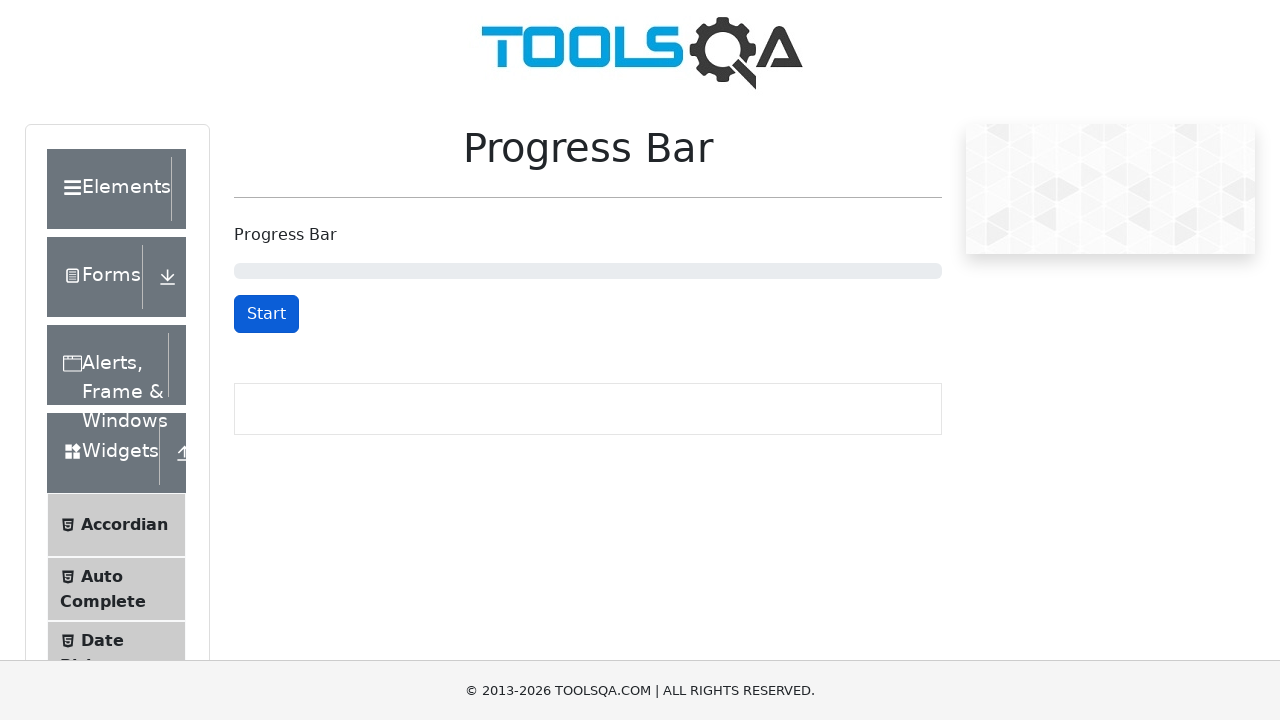